Tests user registration form by filling in personal details and credentials, then submitting the registration

Starting URL: https://vins-udemy.s3.amazonaws.com/docker/docker-book-flight.html

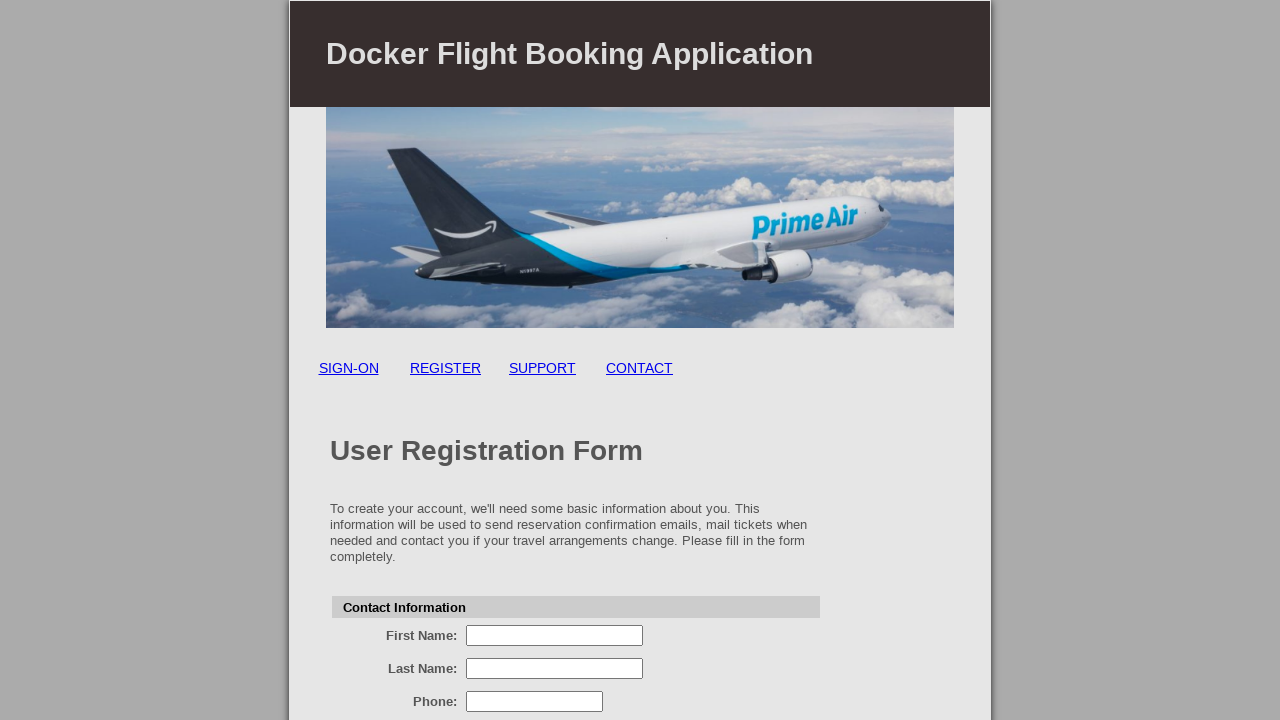

Navigated to registration page
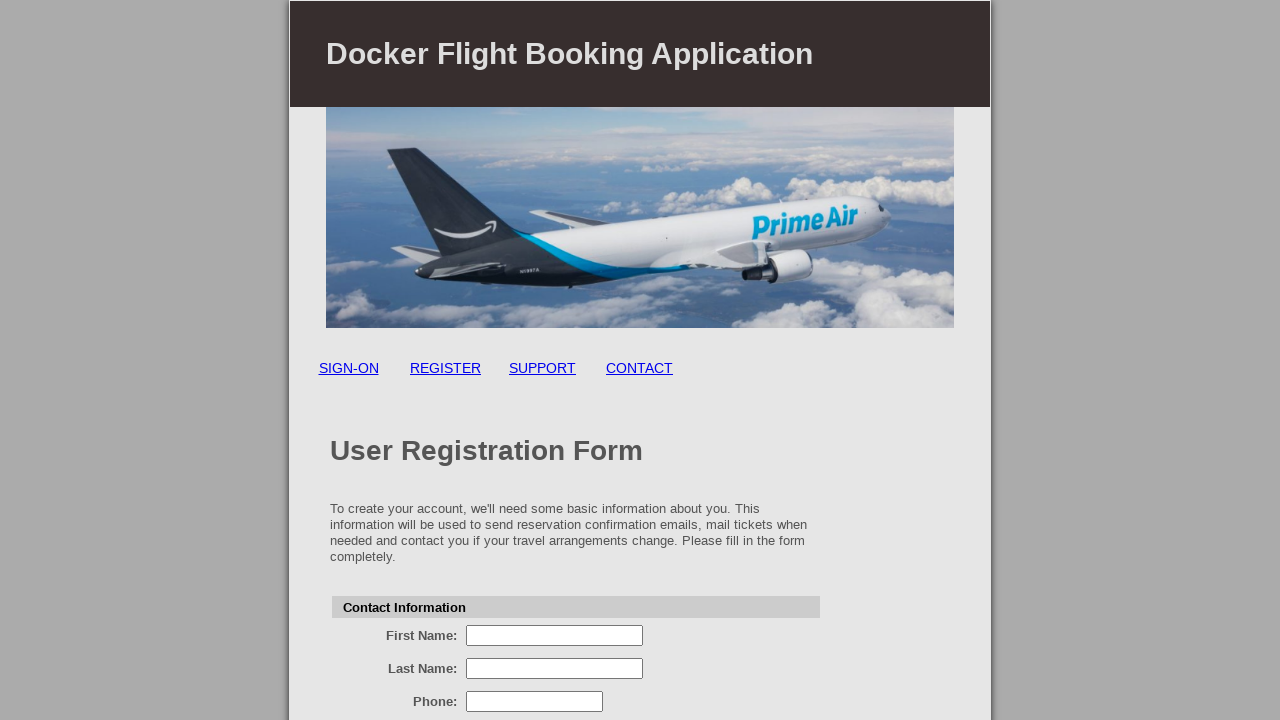

First name input field became visible
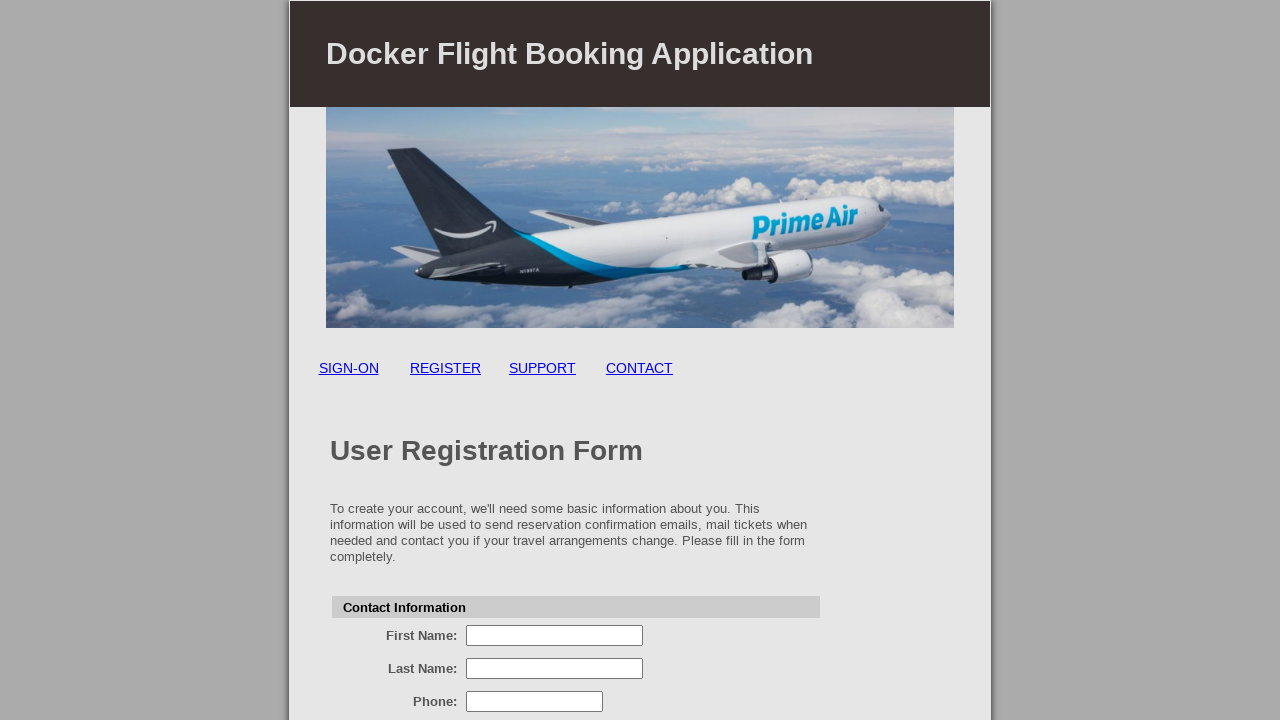

Filled first name field with 'John' on input[name='firstName']
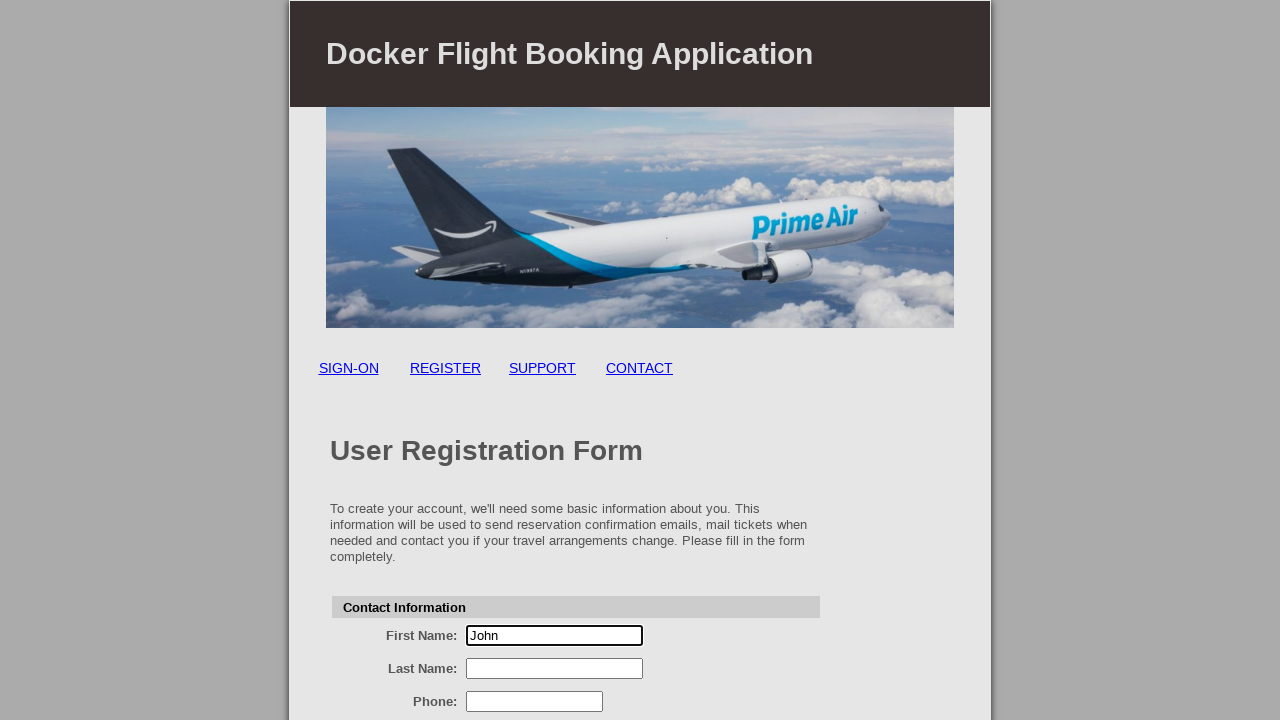

Filled last name field with 'Smith' on input[name='lastName']
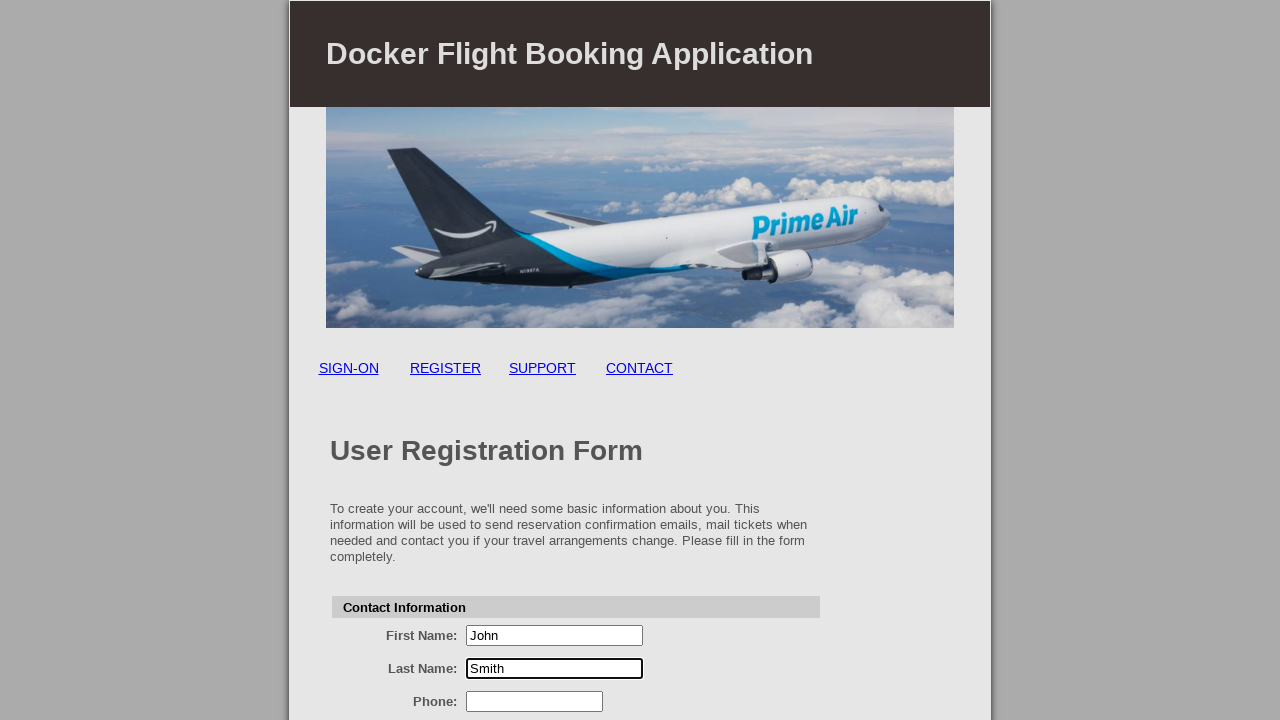

Filled email field with 'johnsmith2024@example.com' on #email
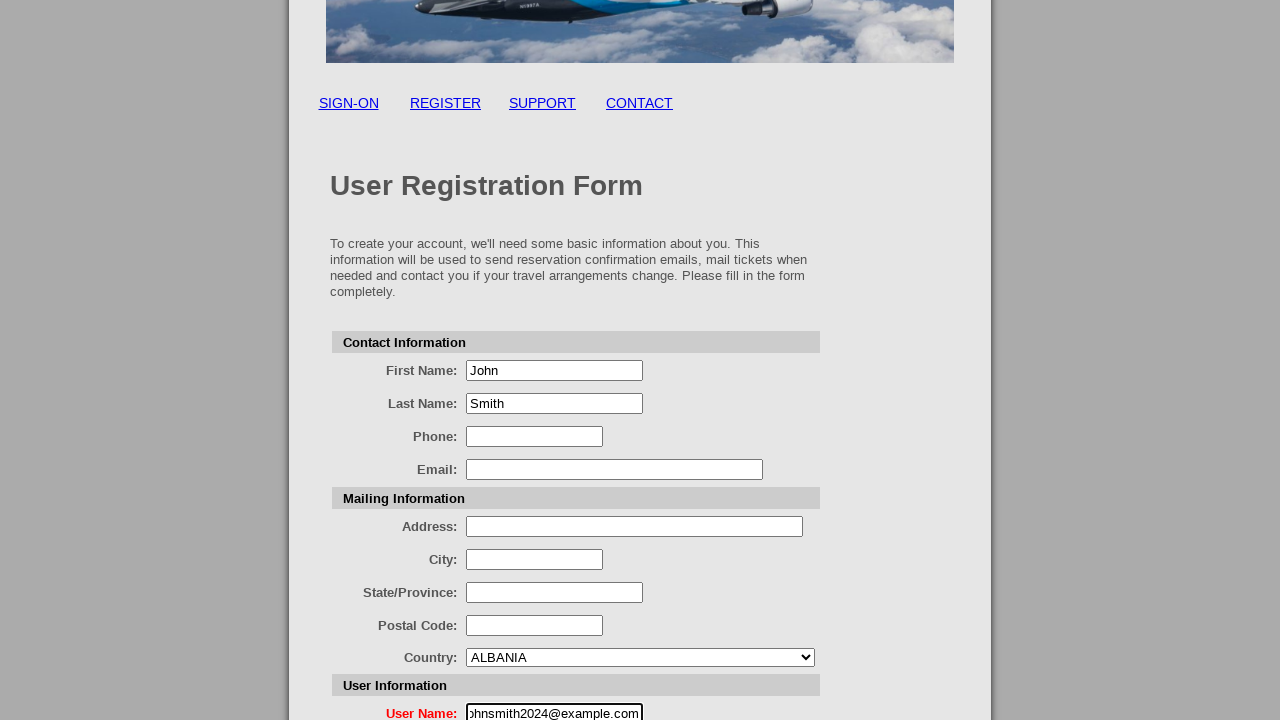

Filled password field with 'SecurePass123!' on input[name='password']
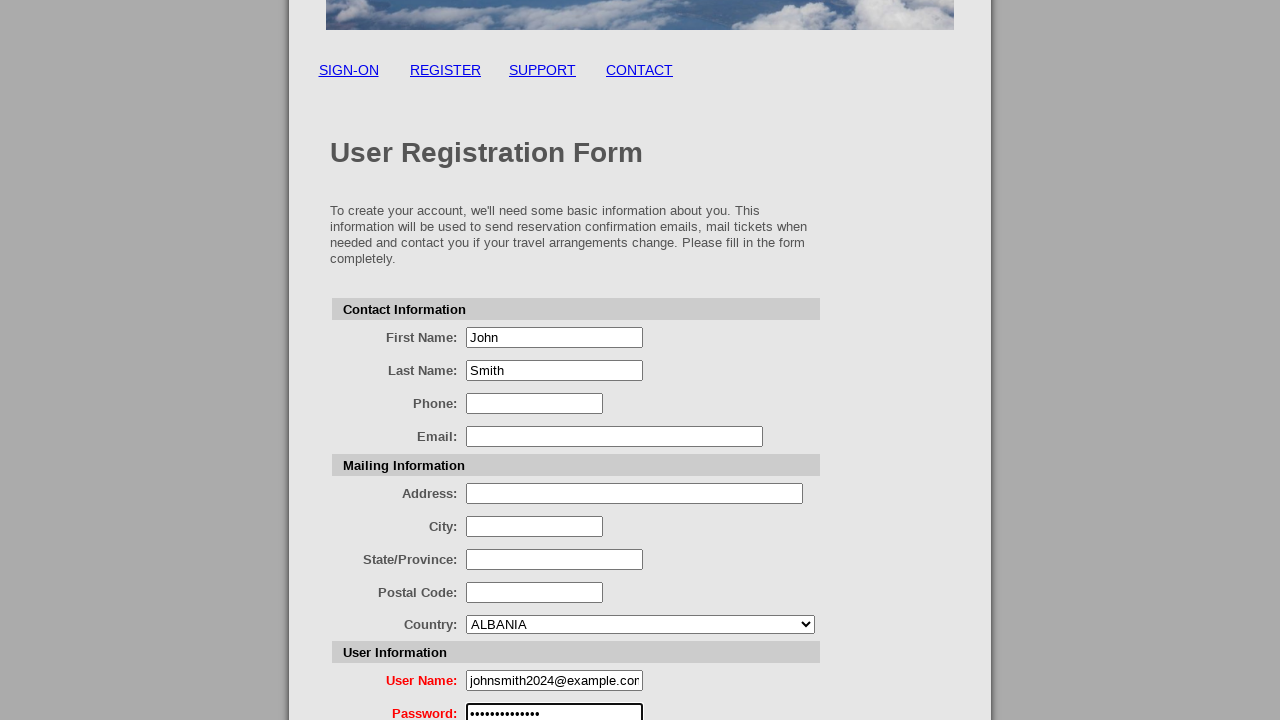

Filled confirm password field with 'SecurePass123!' on input[name='confirmPassword']
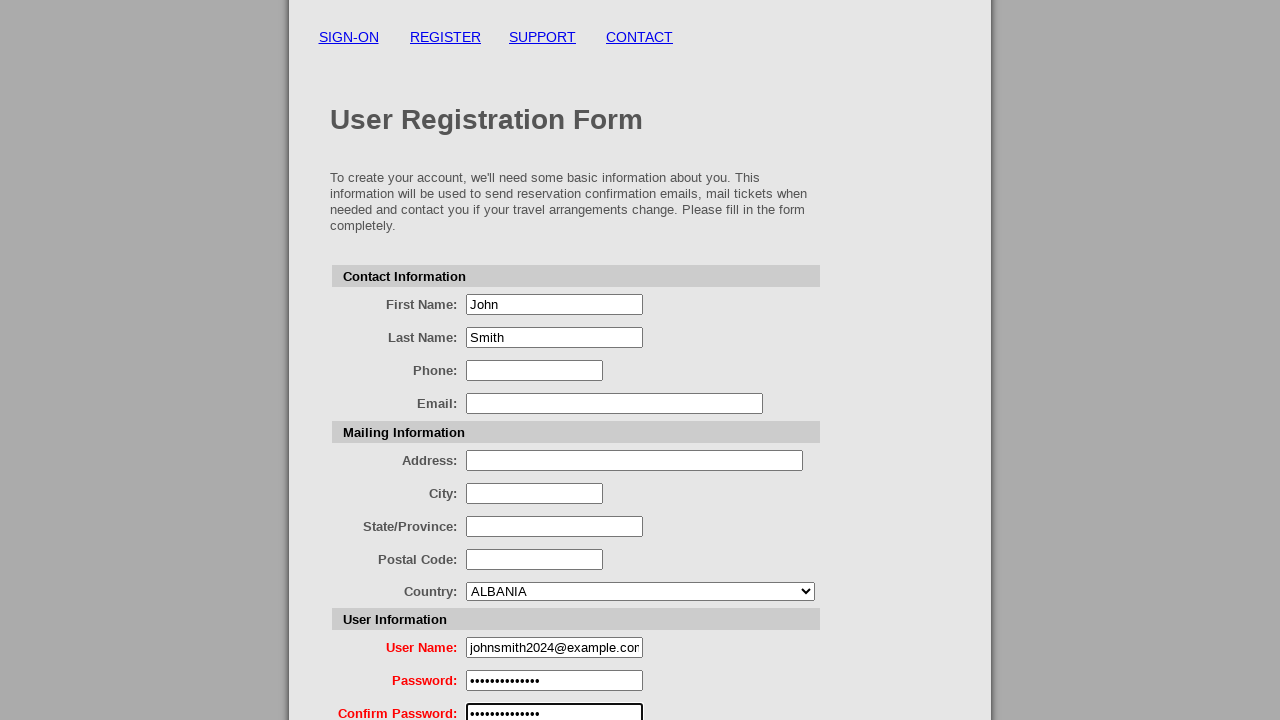

Clicked register button to submit registration form at (580, 636) on #register-btn
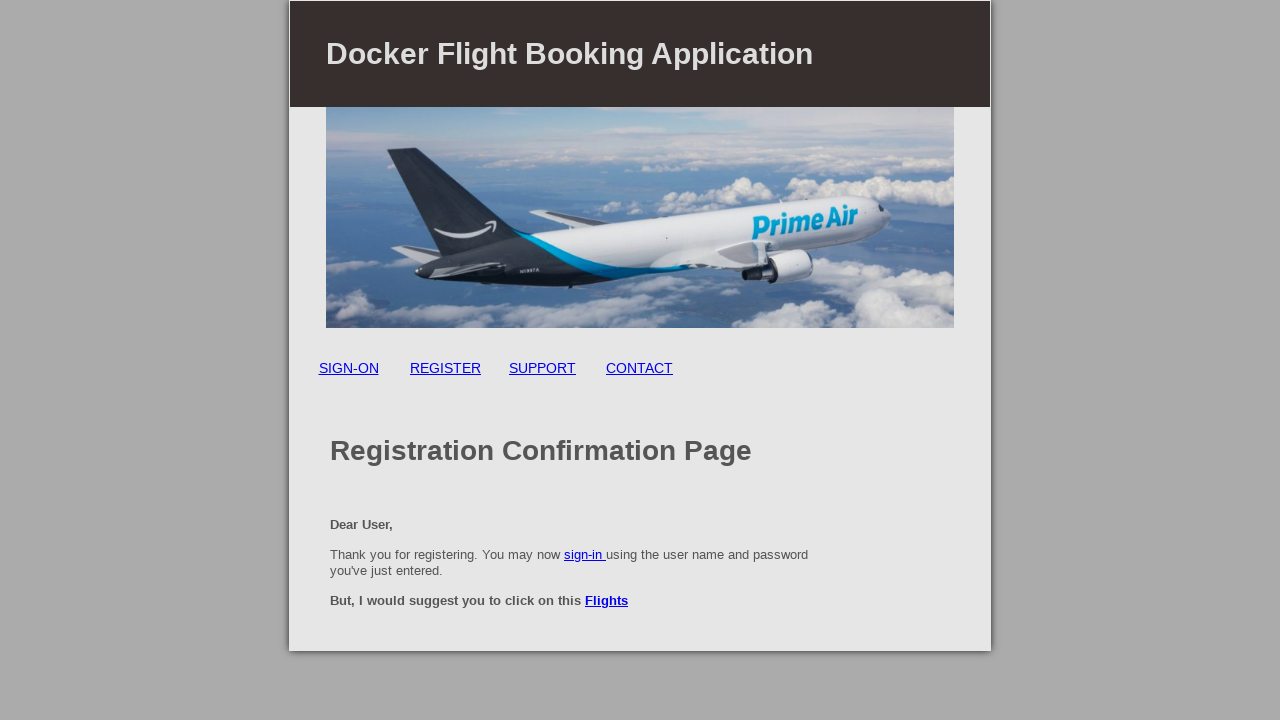

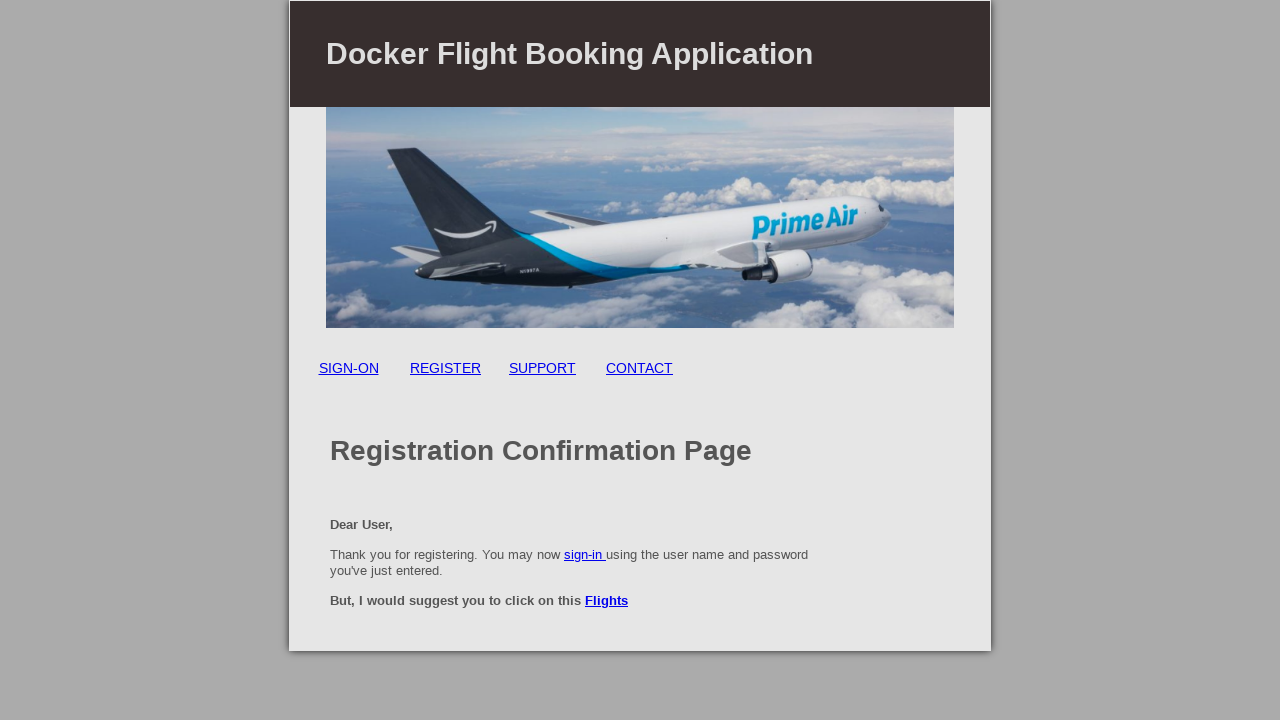